Tests successful registration flow by filling all required fields with valid data and verifying confirmation message

Starting URL: https://sharelane.com/cgi-bin/register.py

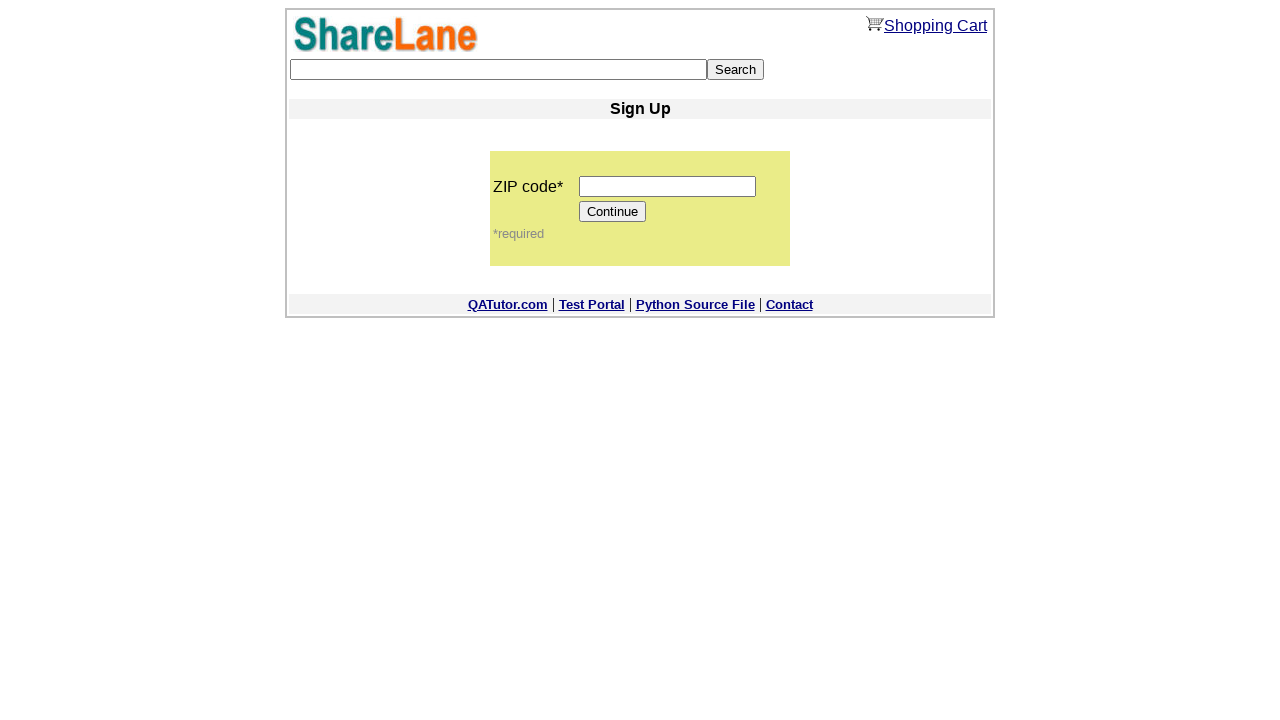

Filled zip code field with '12345' on input[name='zip_code']
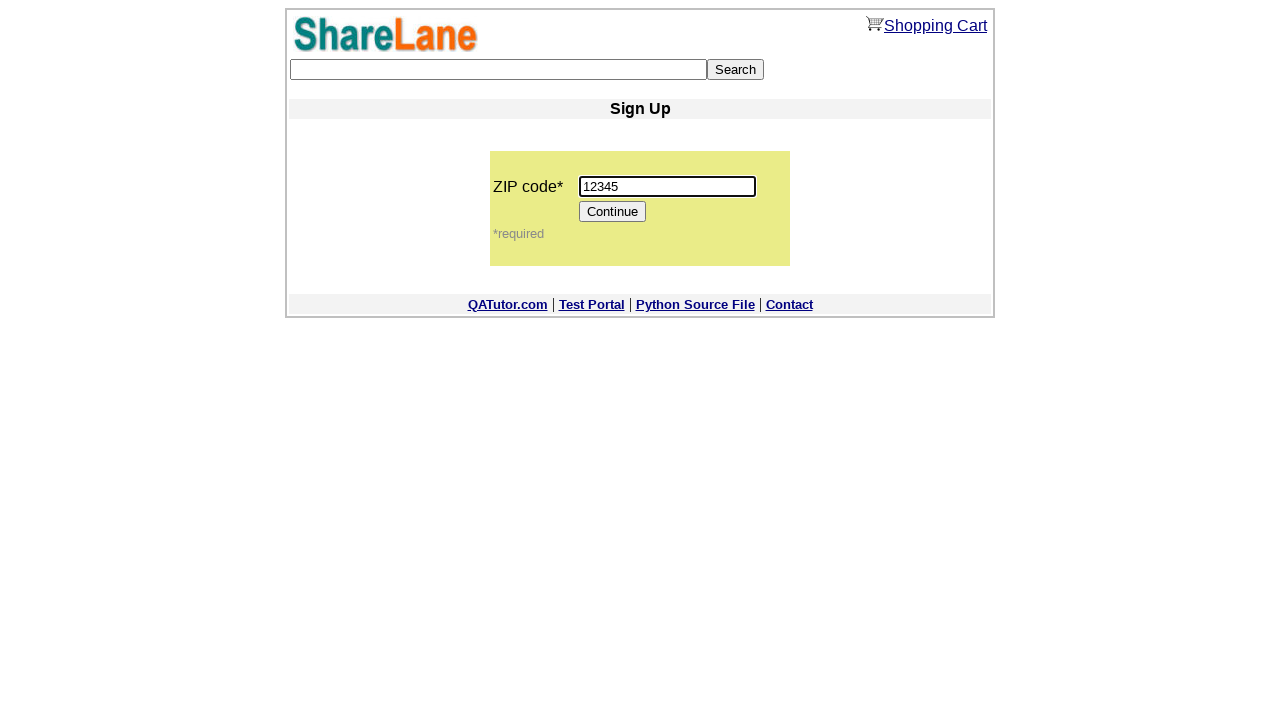

Clicked Continue button to proceed to registration form at (613, 212) on input[value='Continue']
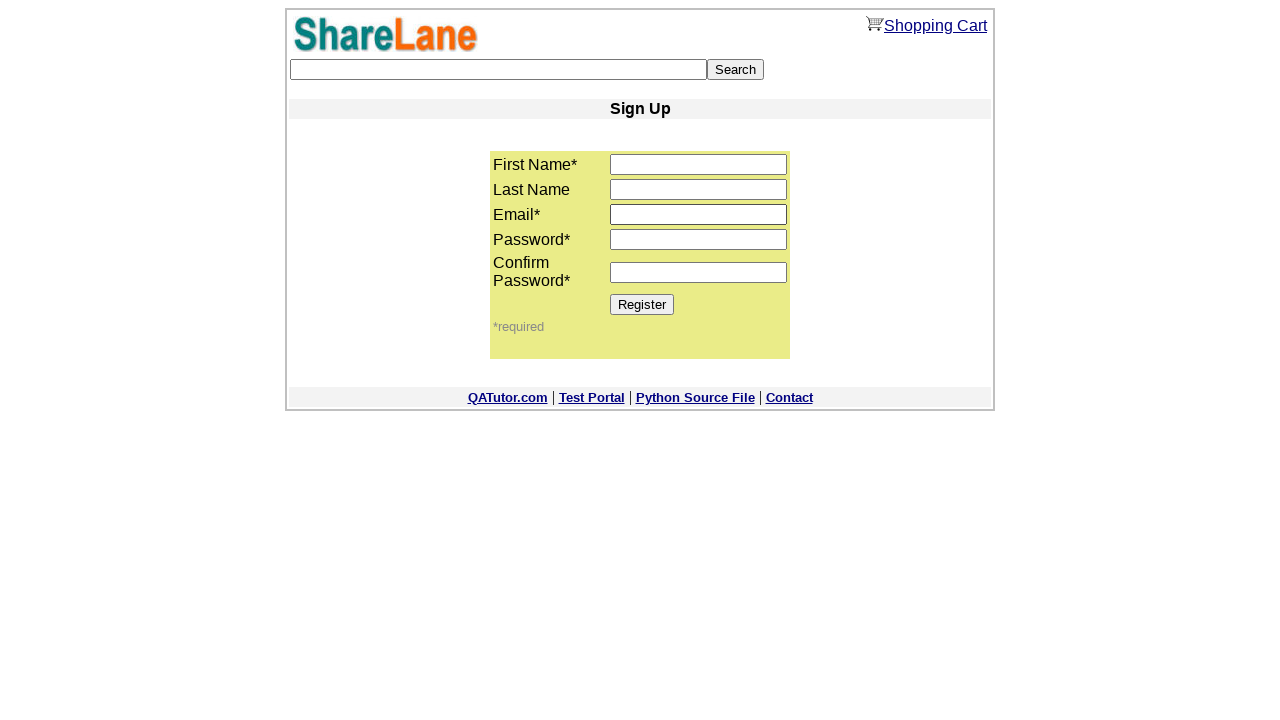

Filled first name field with 'Alex' on input[name='first_name']
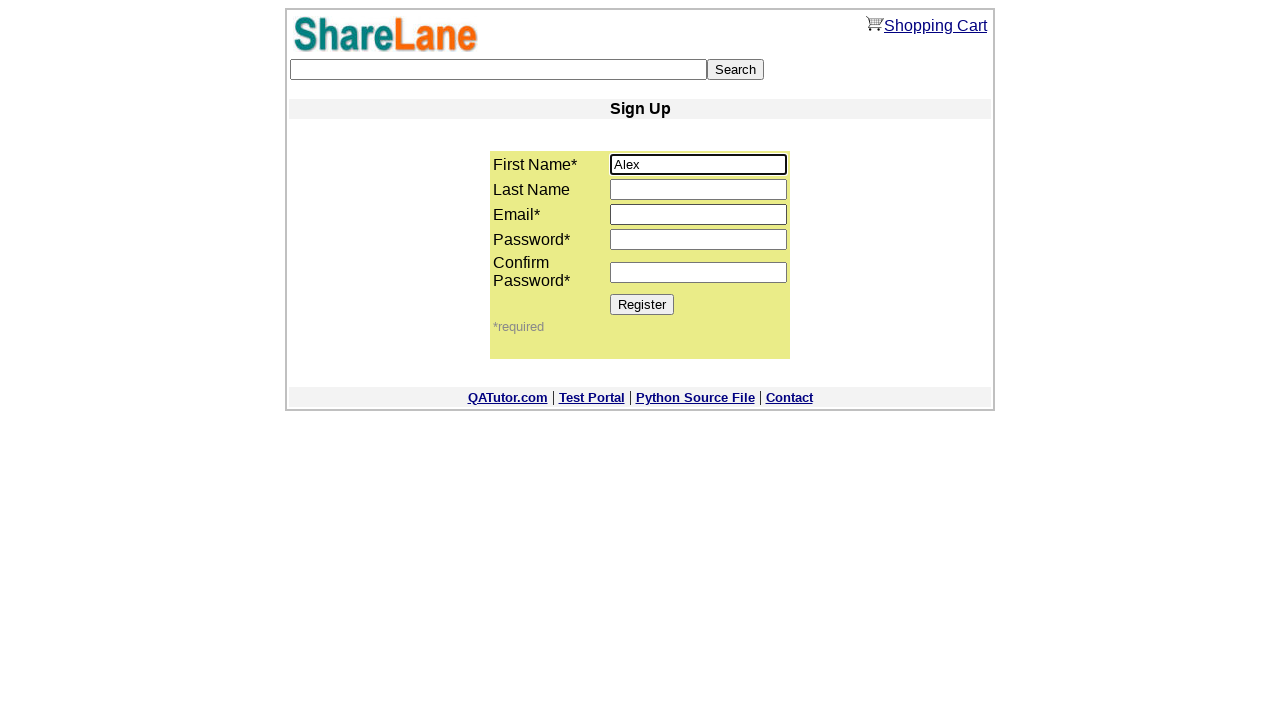

Filled last name field with 'Petrov' on input[name='last_name']
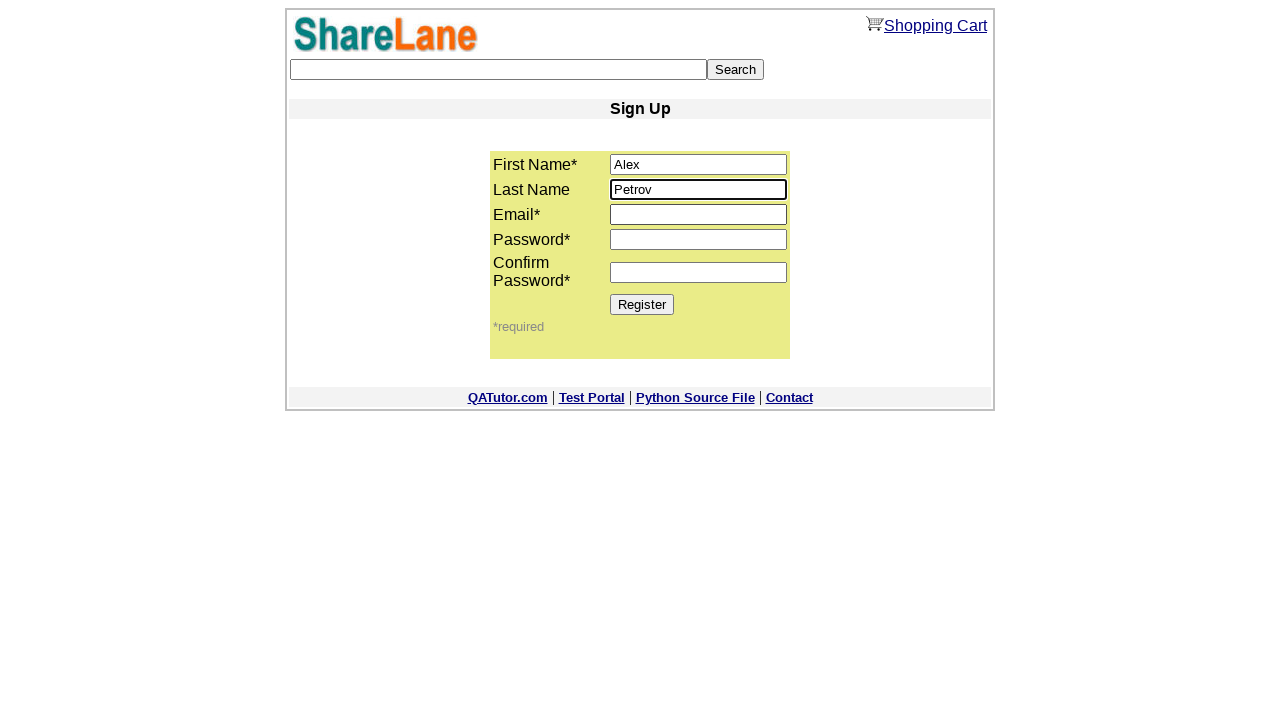

Filled email field with 'testuser847@example.com' on input[name='email']
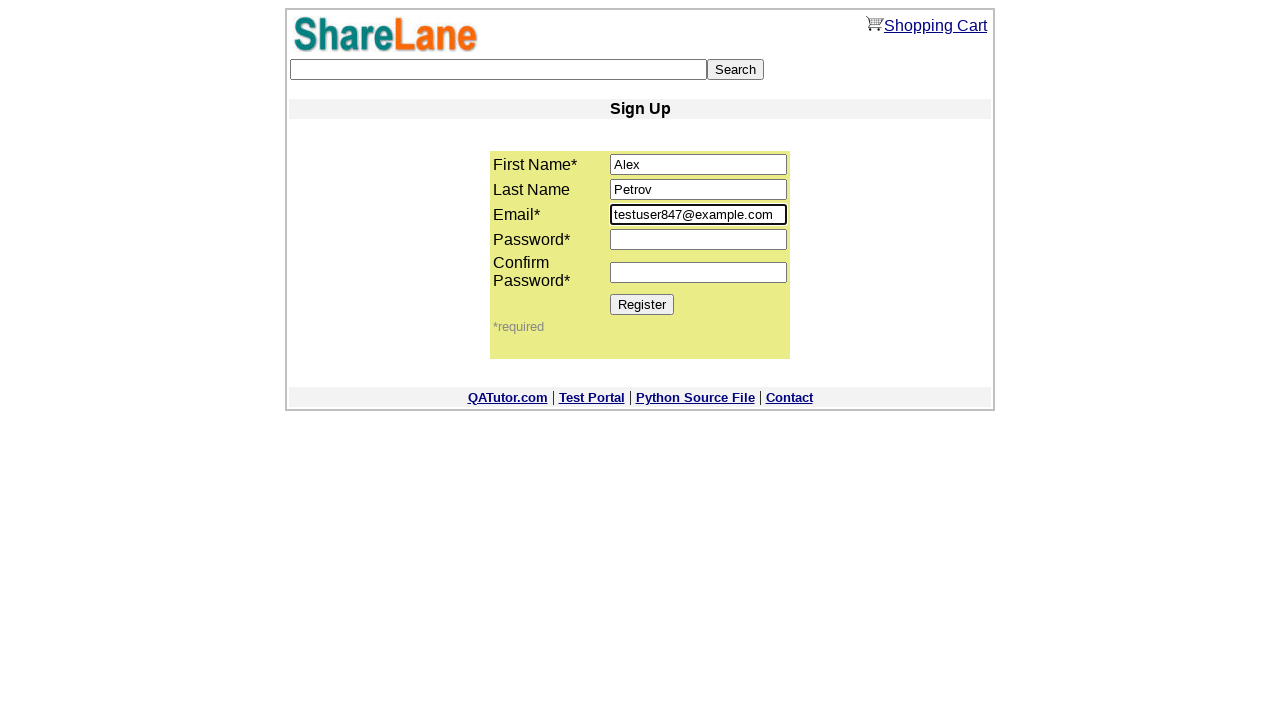

Filled password field with 'SecurePass789' on input[name='password1']
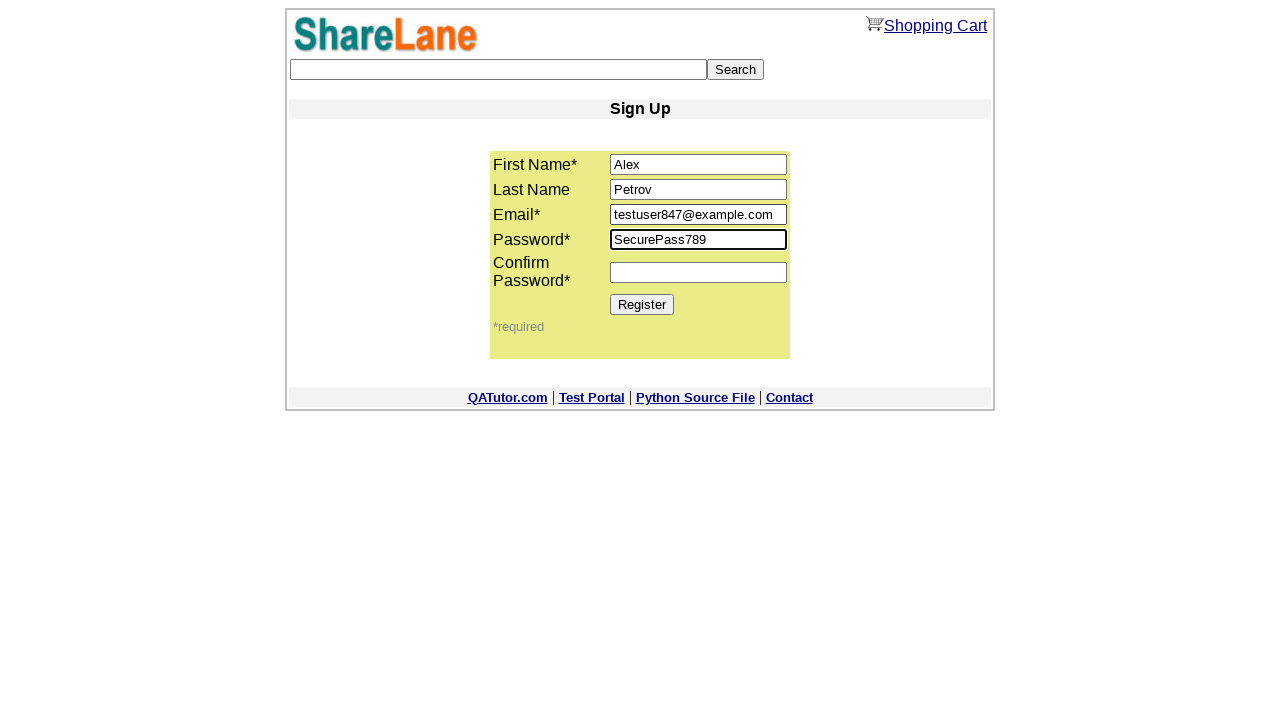

Filled password confirmation field with 'SecurePass789' on input[name='password2']
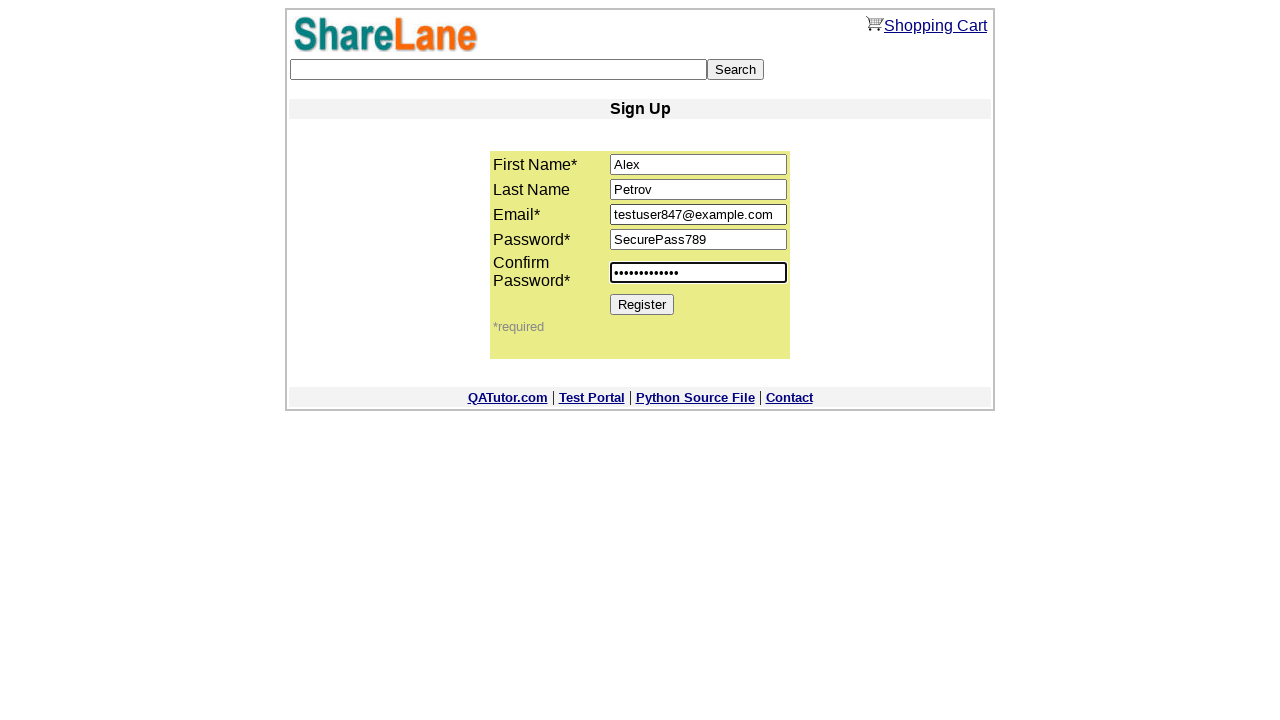

Clicked Register button to submit registration at (642, 304) on input[value='Register']
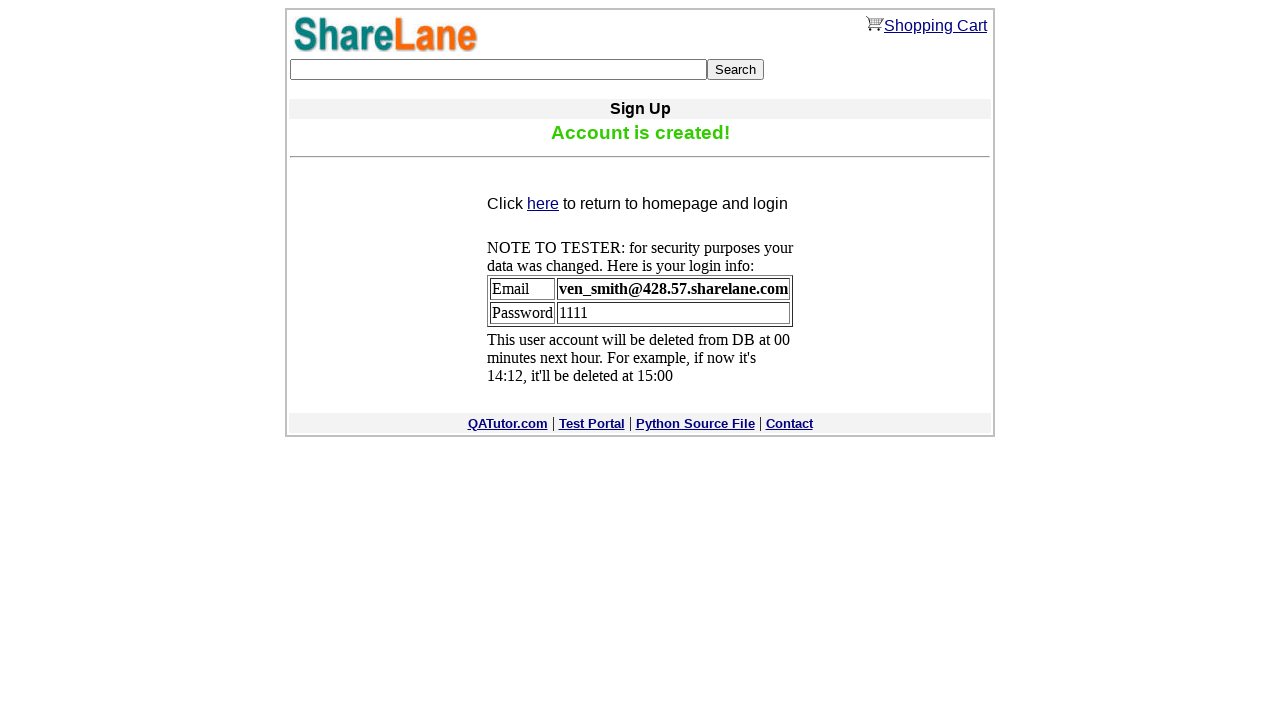

Confirmation message appeared on page, registration successful
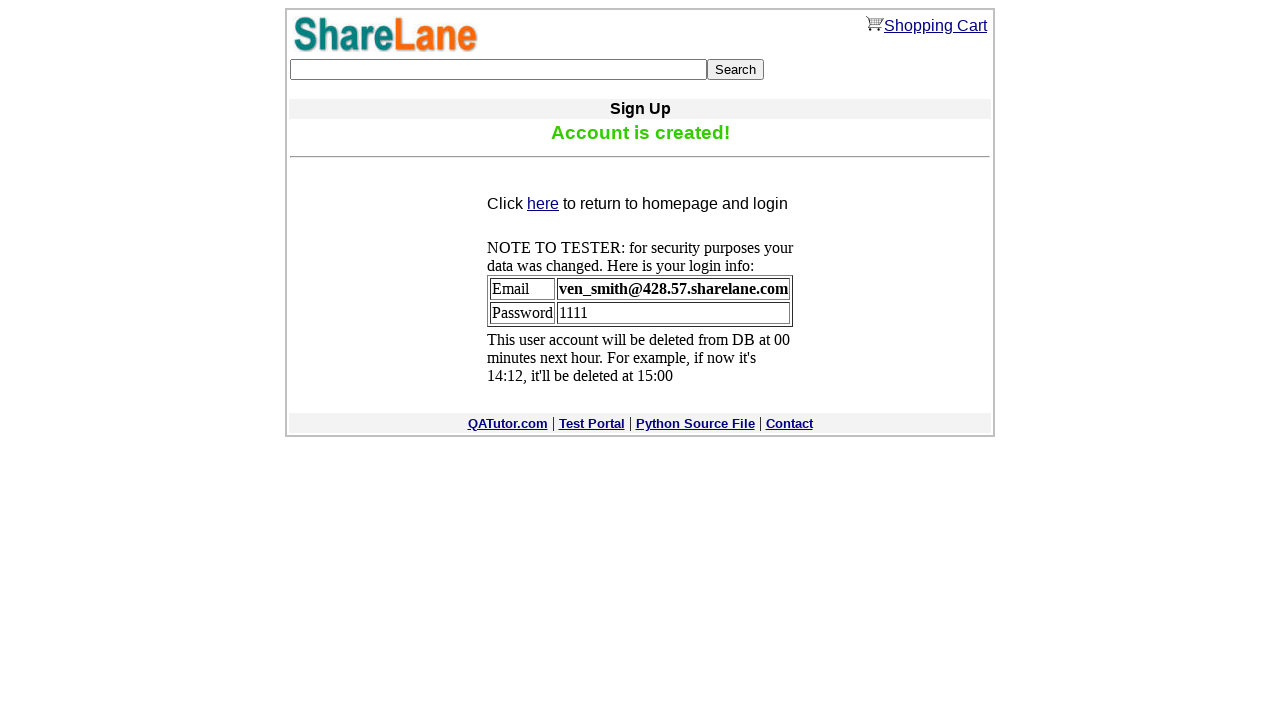

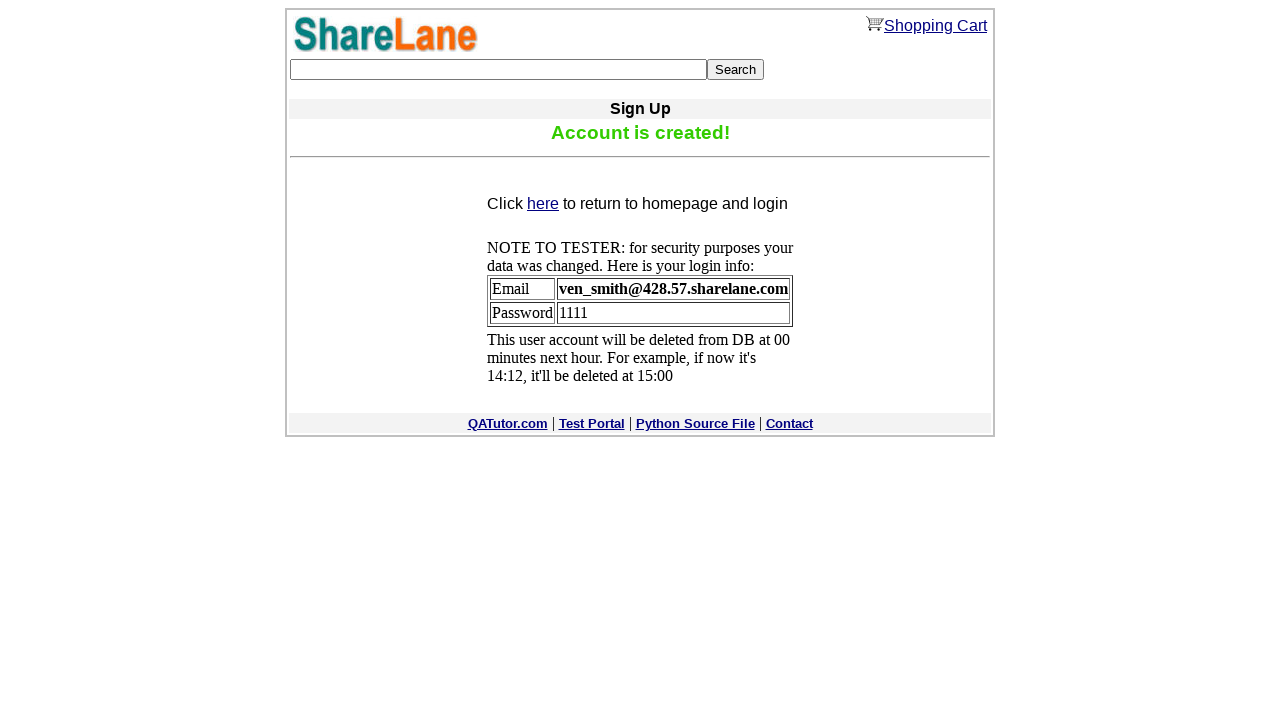